Tests multiple tabs functionality by clicking a link that opens a new tab, verifying the new tab's URL, and then interacting with the original page.

Starting URL: https://rahulshettyacademy.com/loginpagePractise/

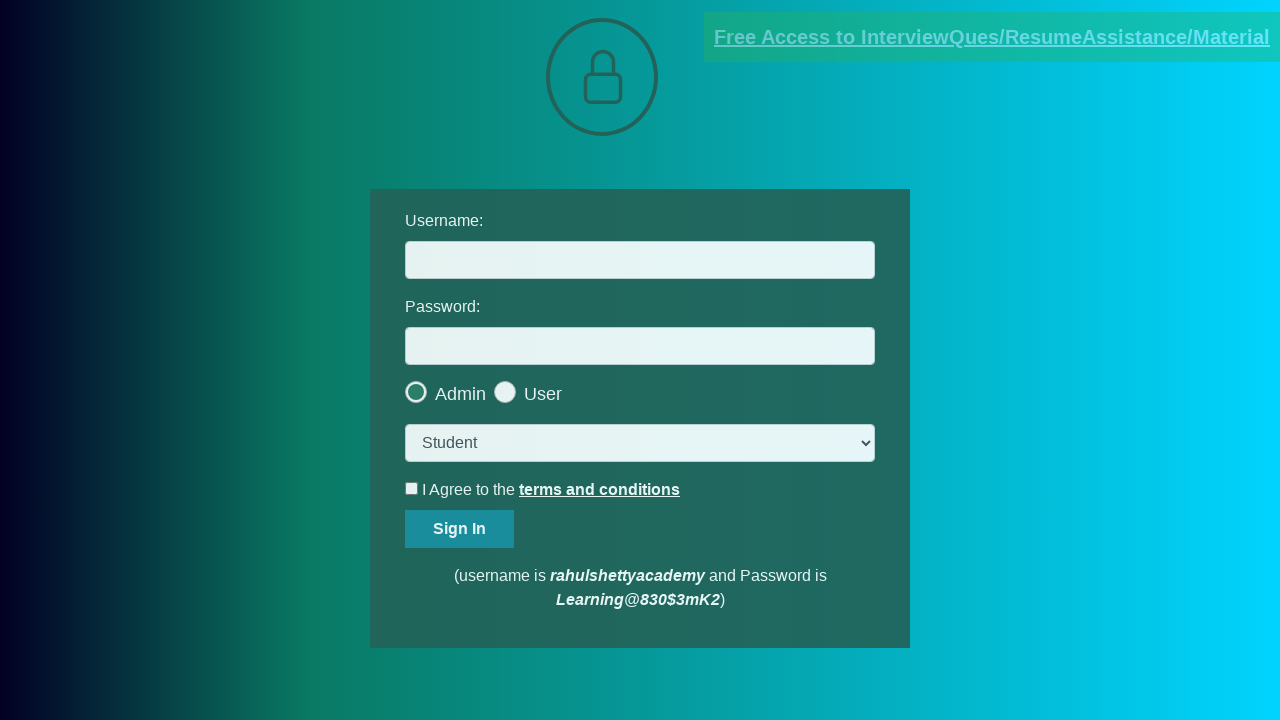

Clicked blinking text link to open new tab at (992, 37) on .blinkingText
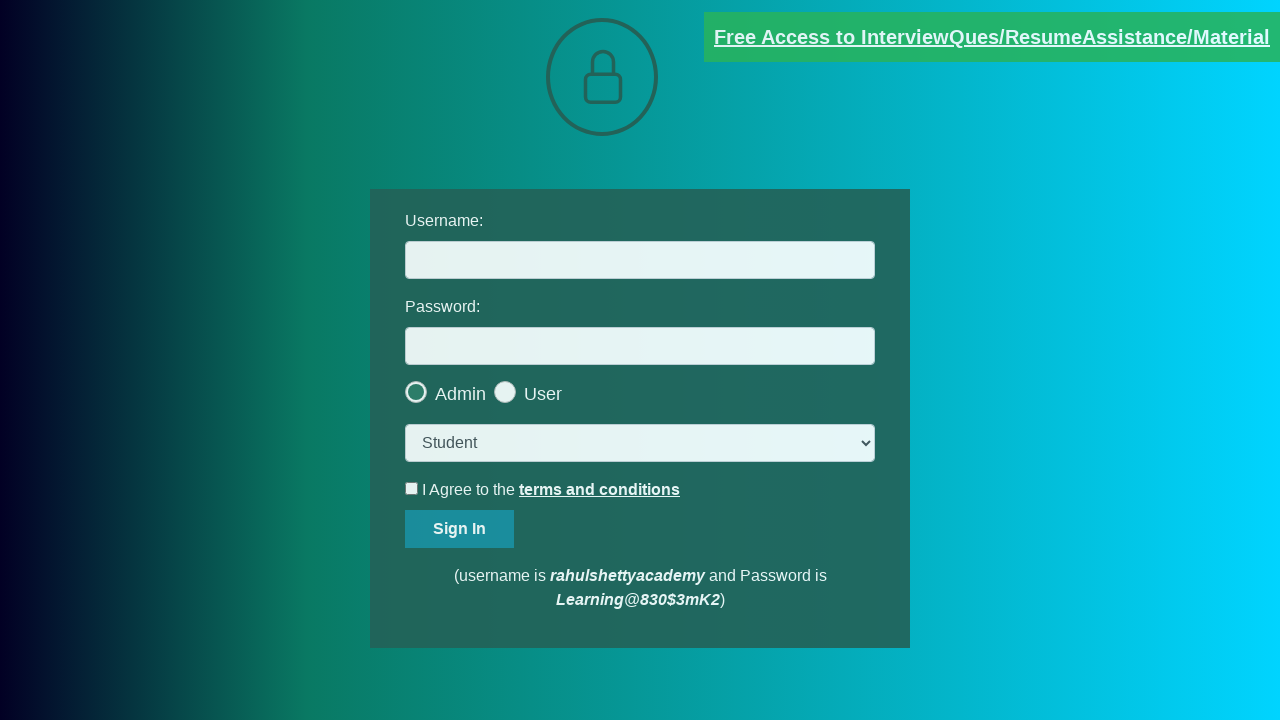

New tab/page object captured
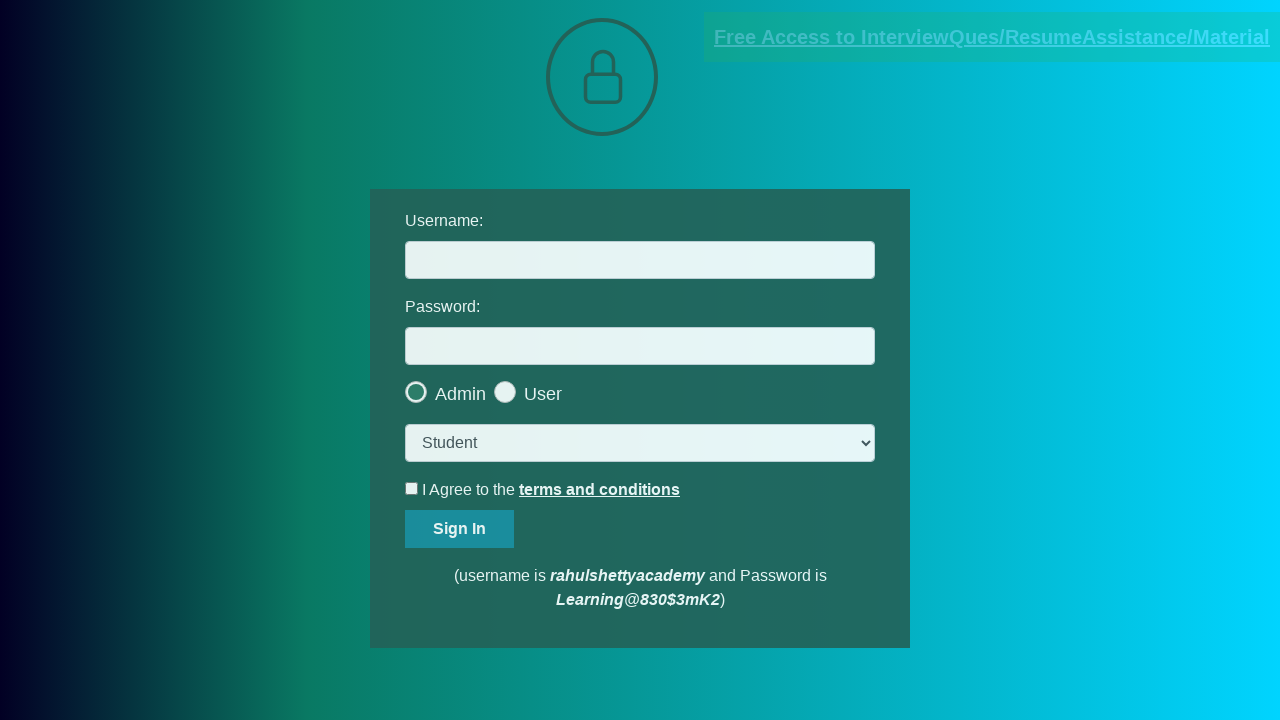

New page loaded and ready
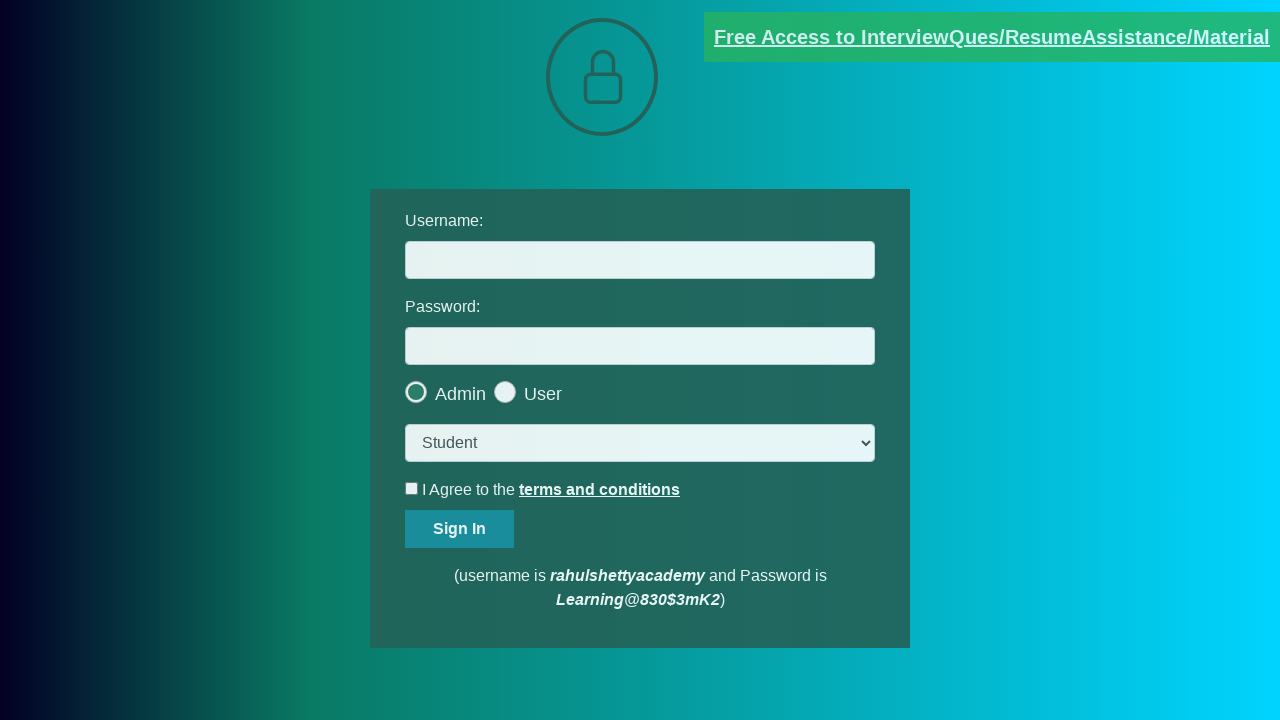

Verified new page URL is https://rahulshettyacademy.com/documents-request
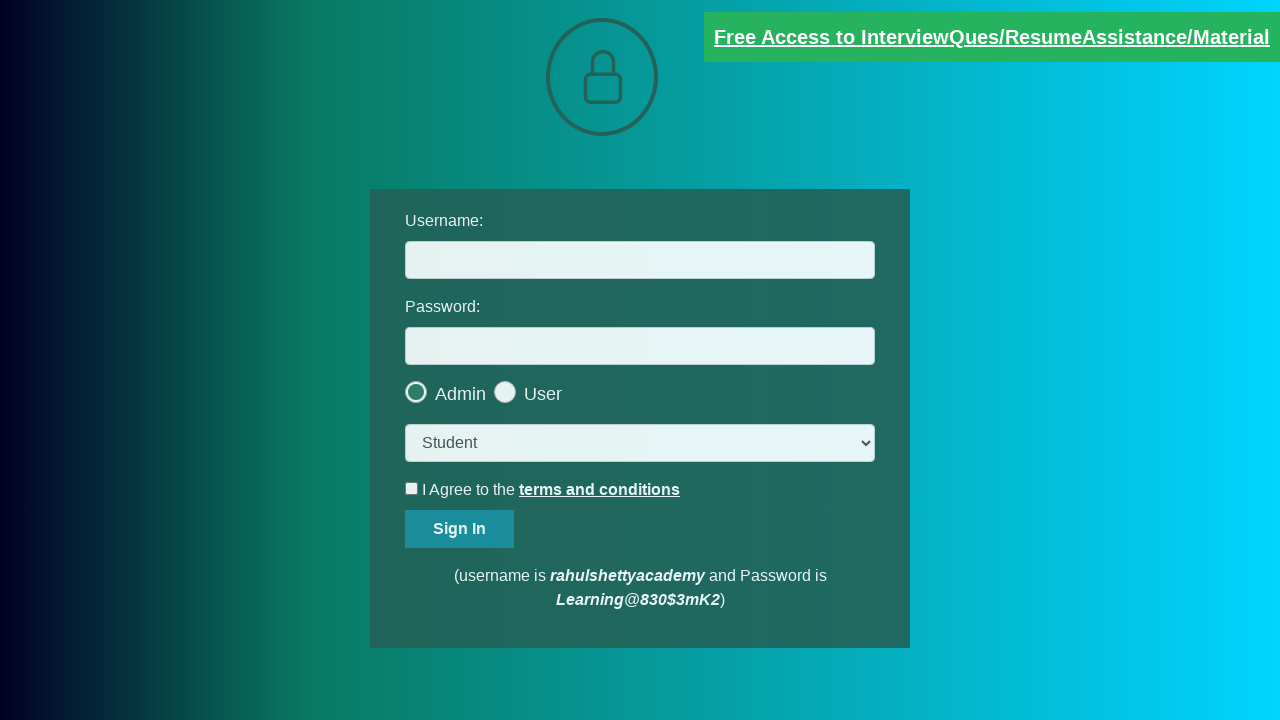

Filled username field with 'test' on original page on #username
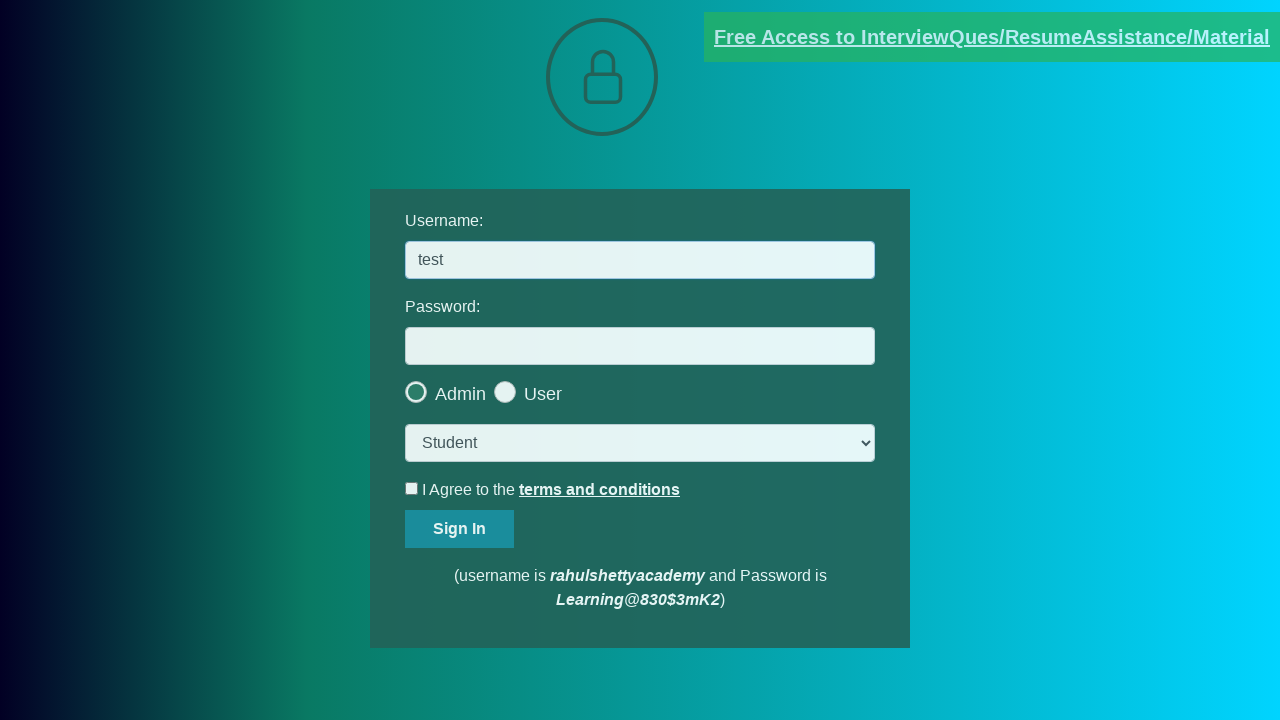

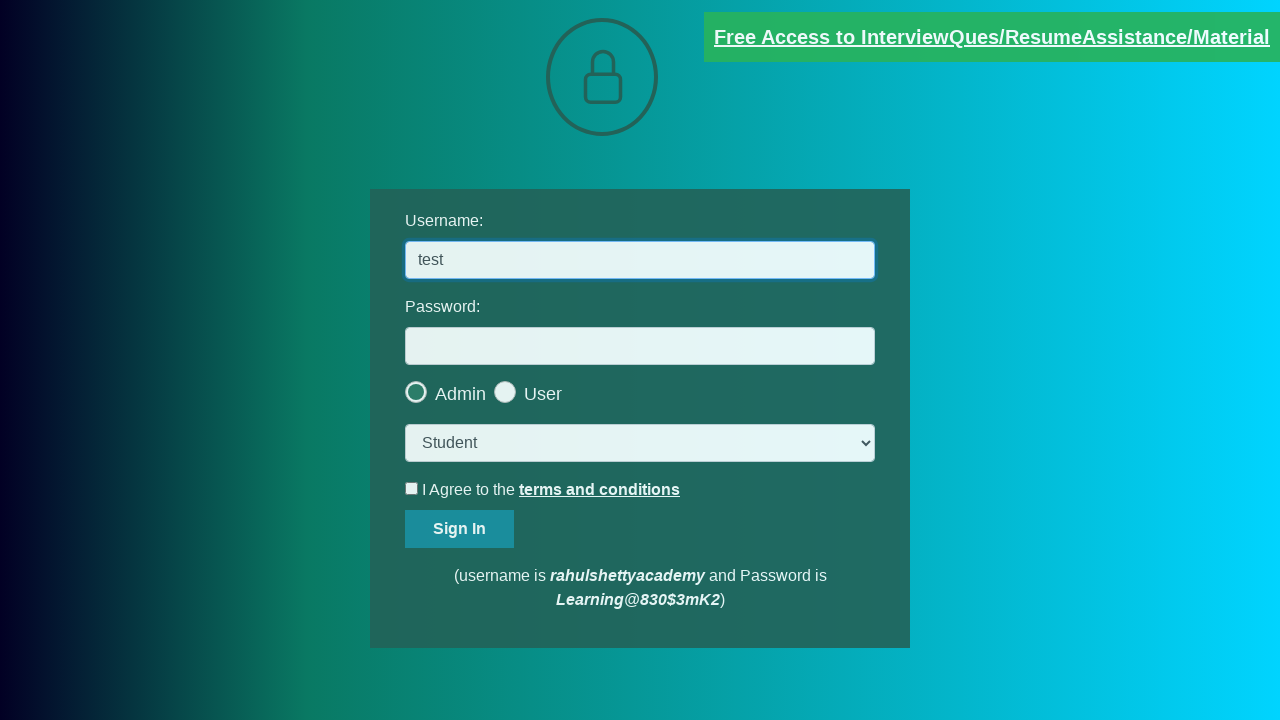